Tests drag and drop functionality on jQuery UI demo page by dragging an element into a droppable area

Starting URL: https://jqueryui.com/droppable/

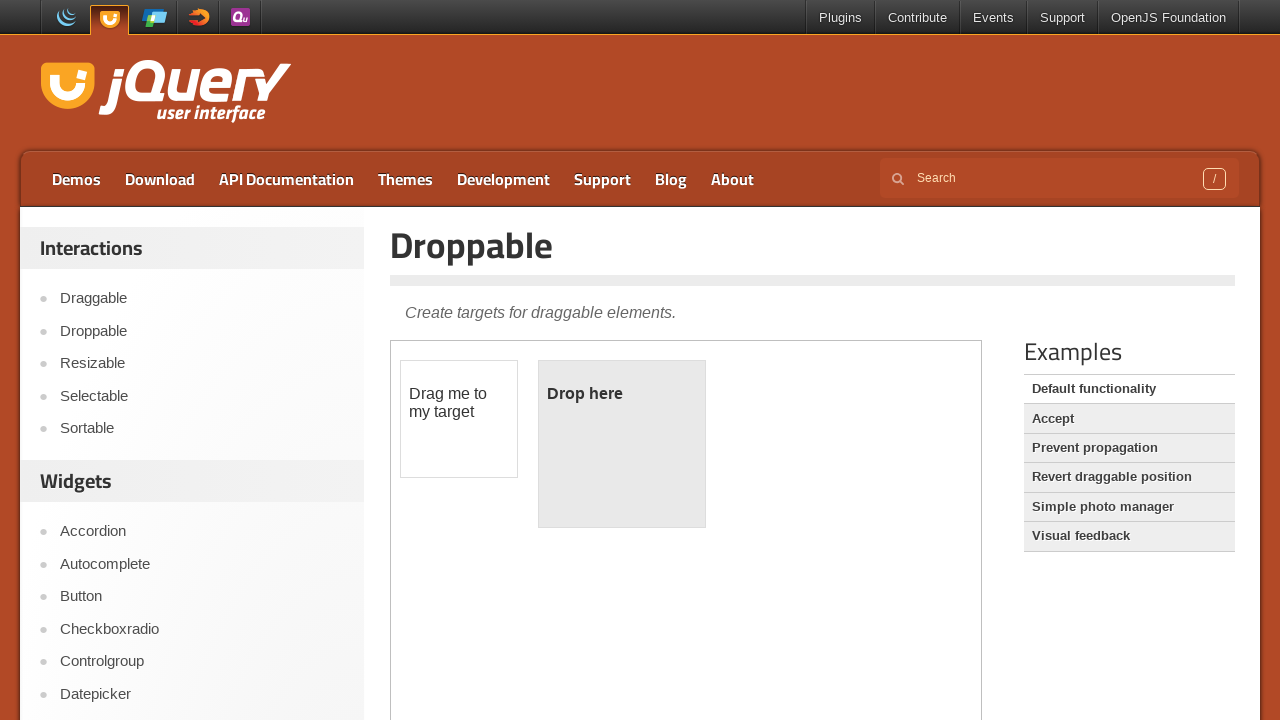

Located the demo iframe for jQuery UI droppable test
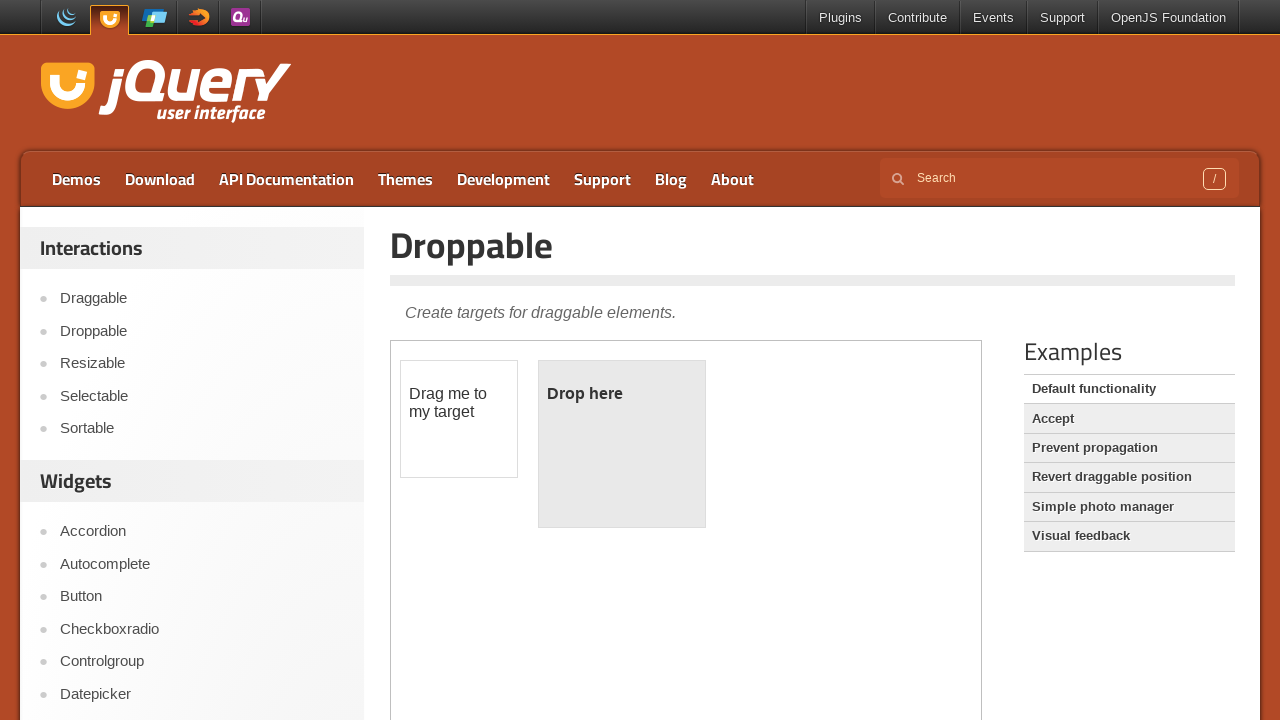

Located the draggable element with id 'draggable'
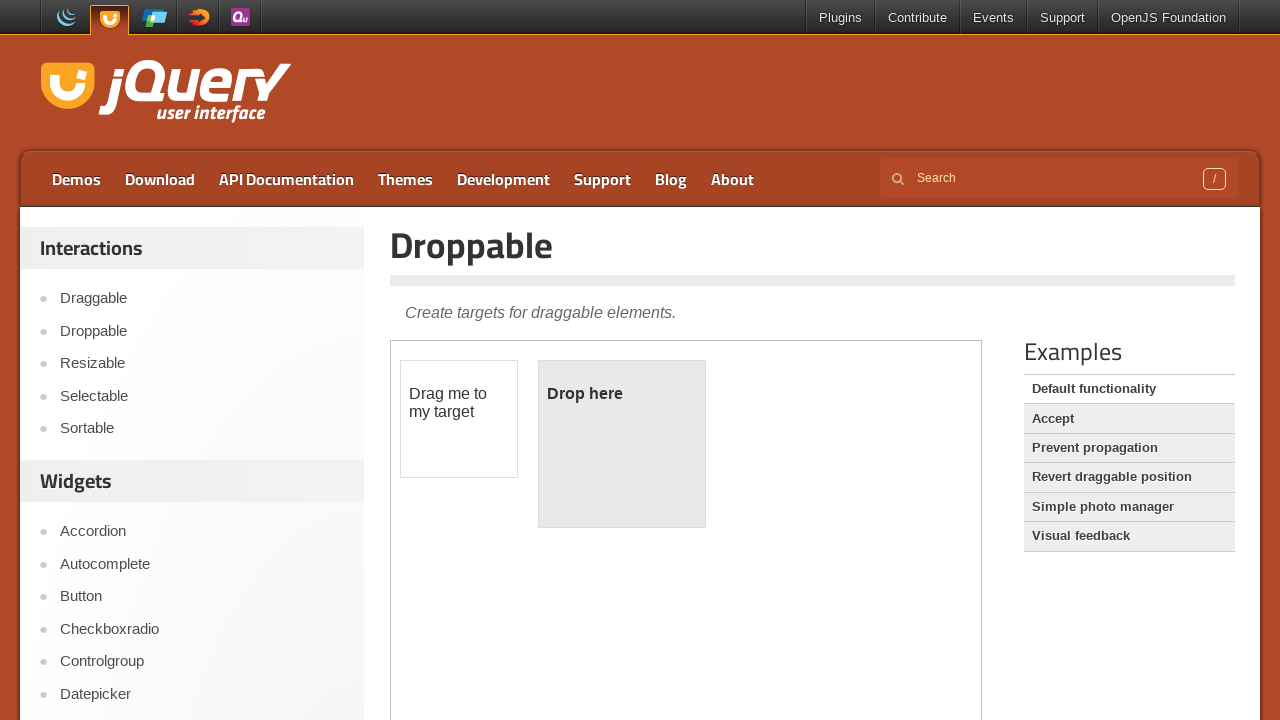

Located the droppable target element with id 'droppable'
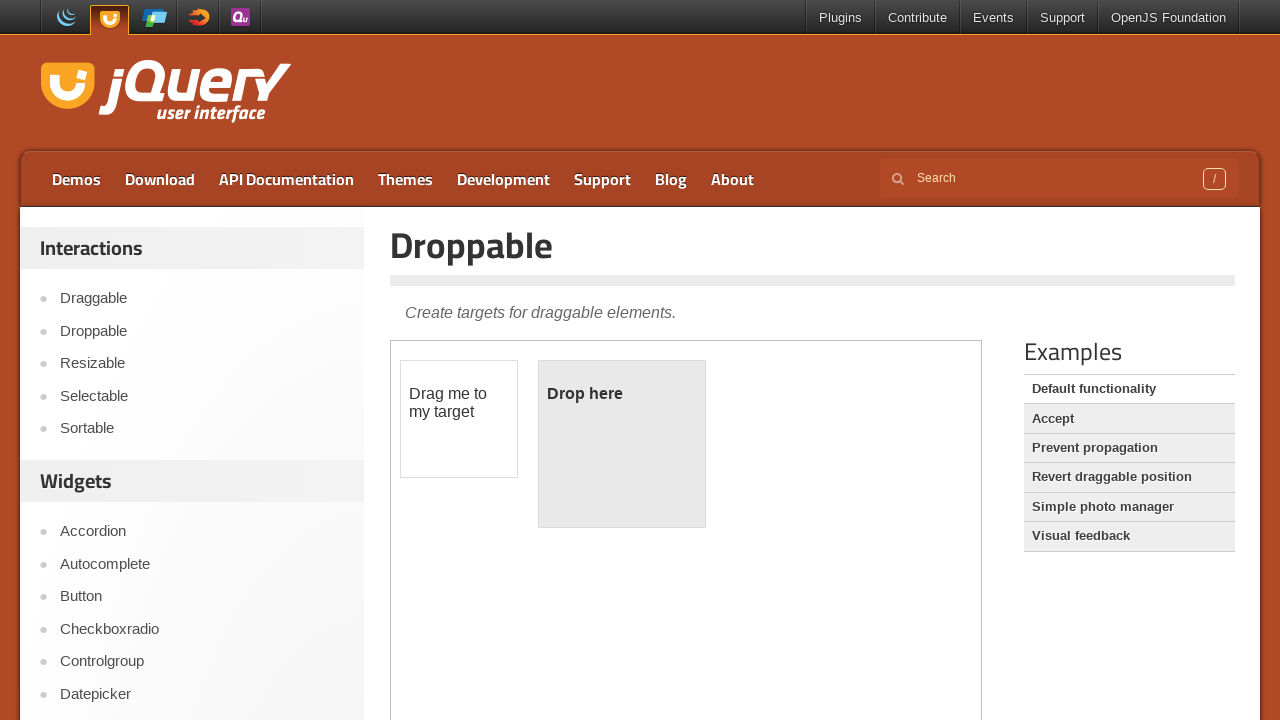

Dragged the draggable element into the droppable target area at (622, 444)
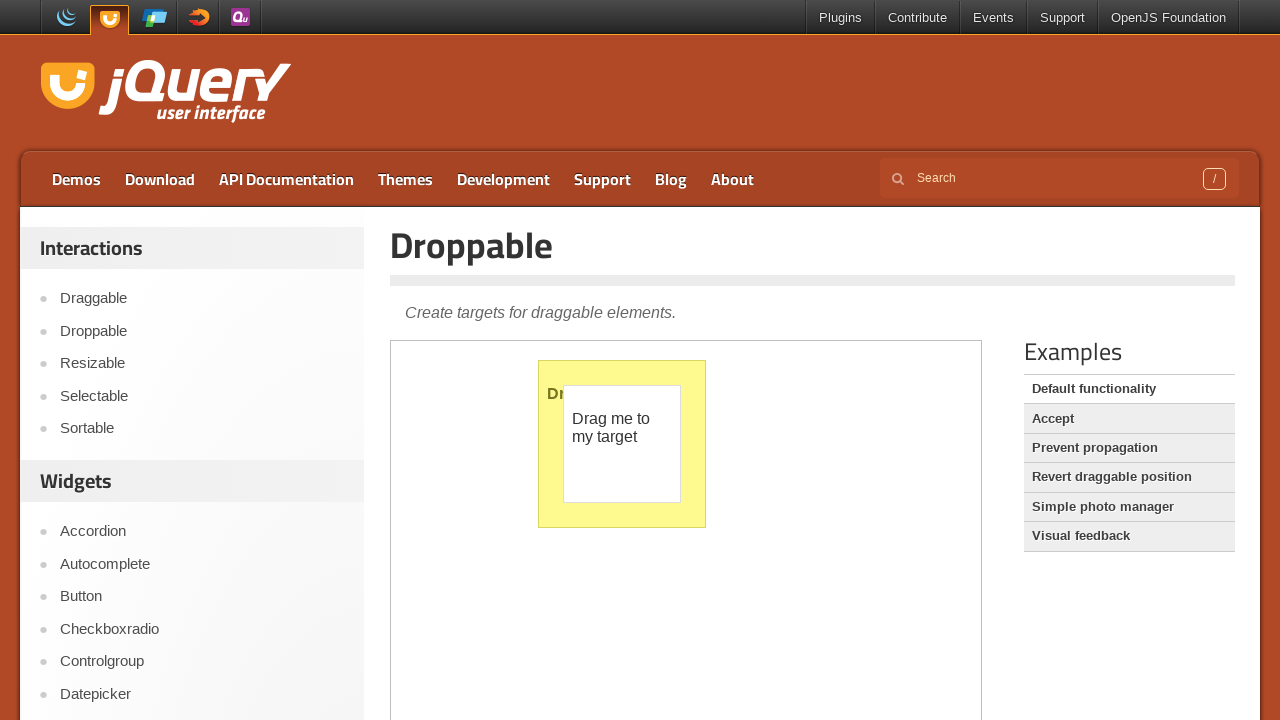

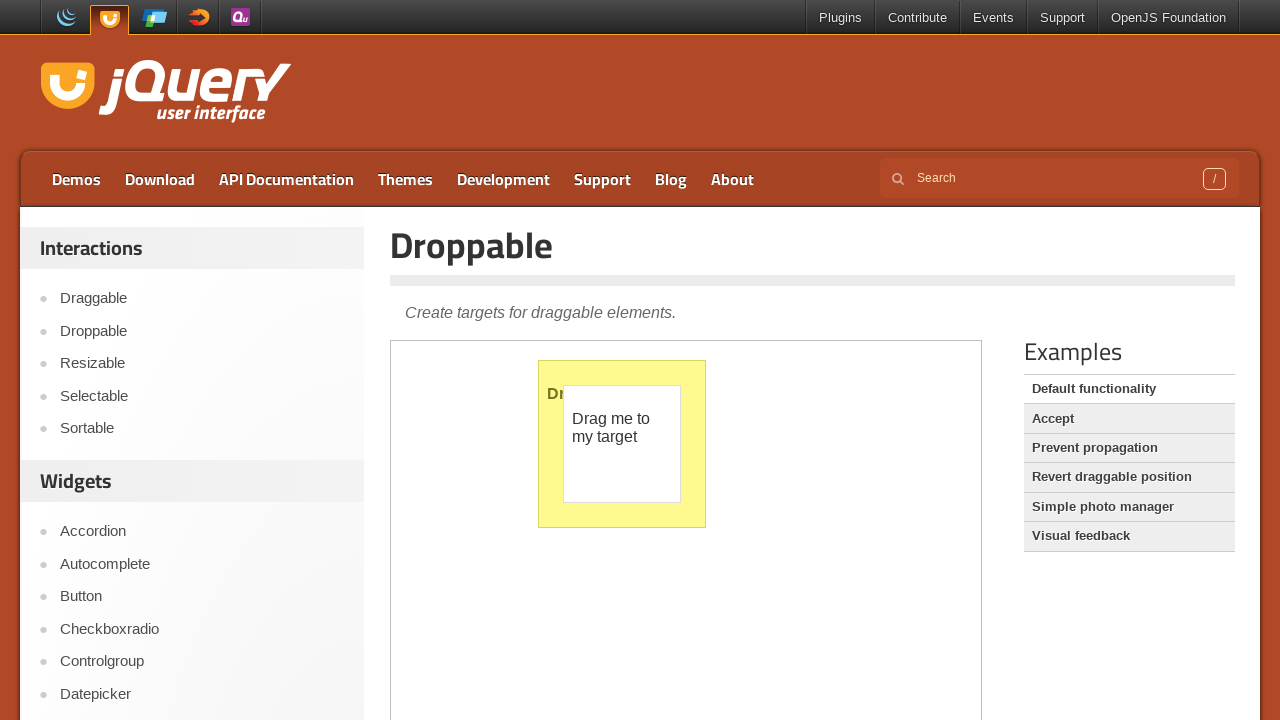